Tests jQuery UI custom dropdown by selecting different speed options from the dropdown menu

Starting URL: http://jqueryui.com/resources/demos/selectmenu/default.html

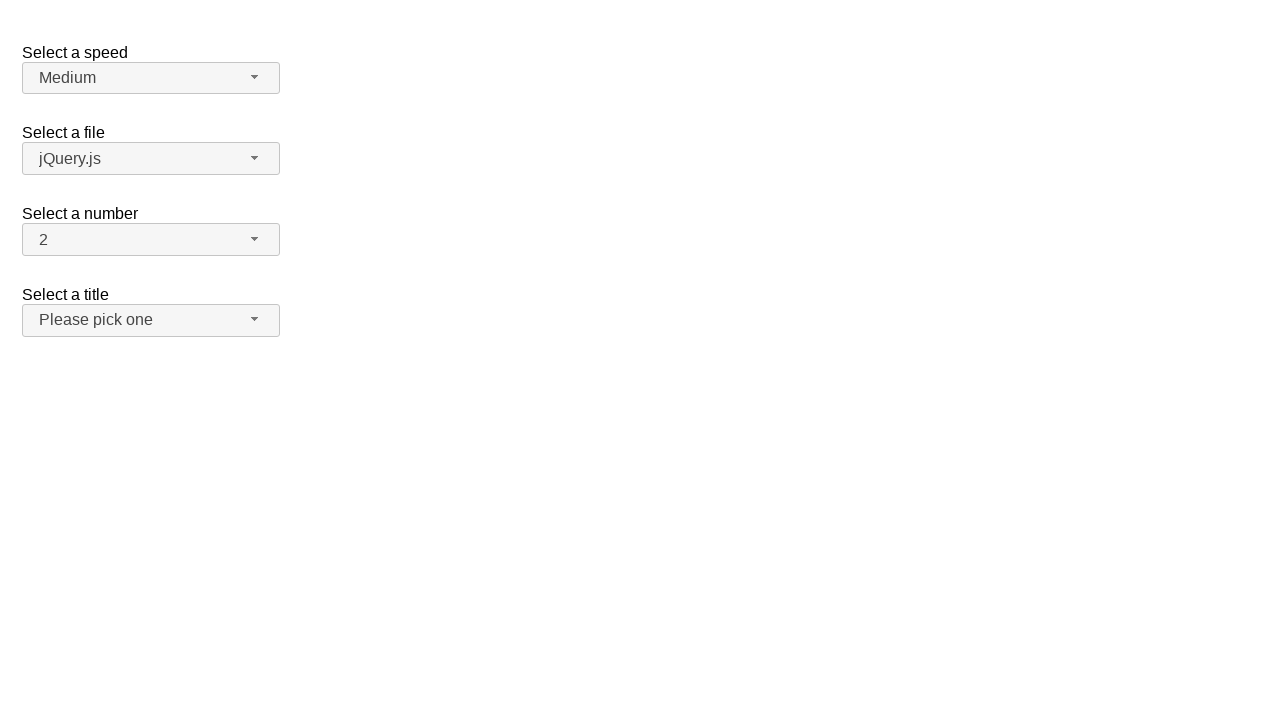

Clicked Speed dropdown button to open menu at (151, 78) on span#speed-button
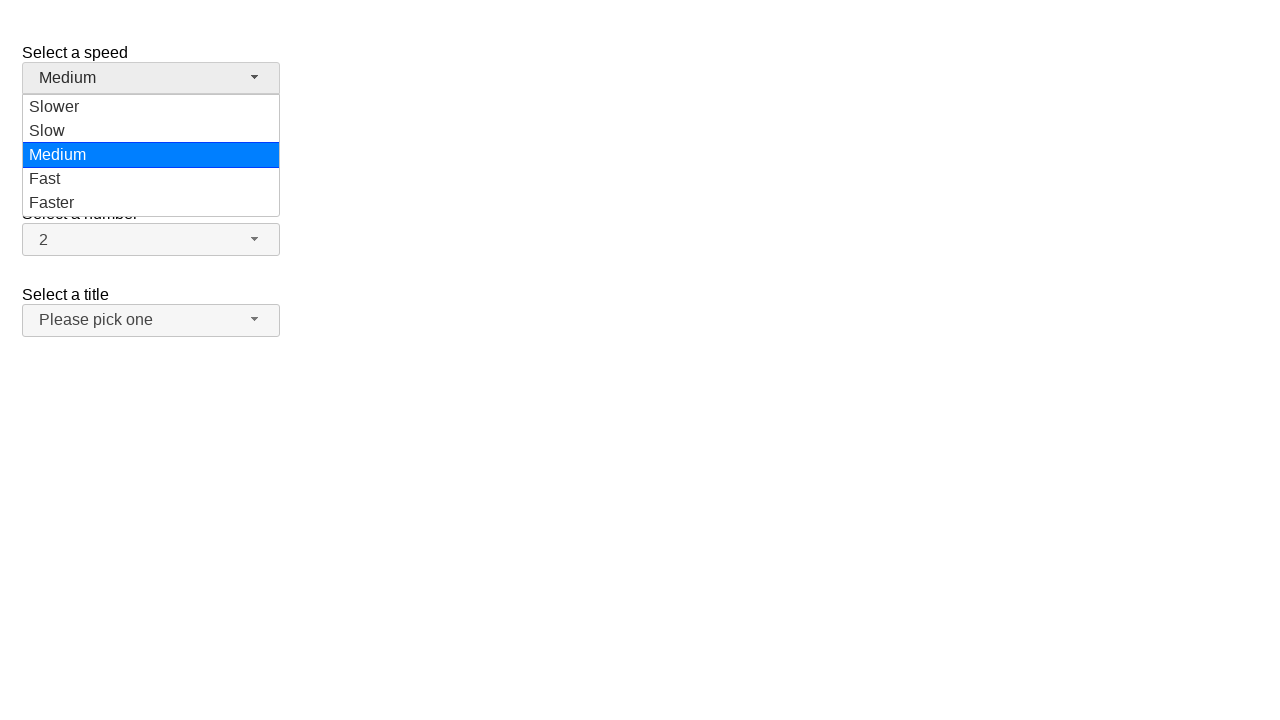

Speed dropdown menu options loaded
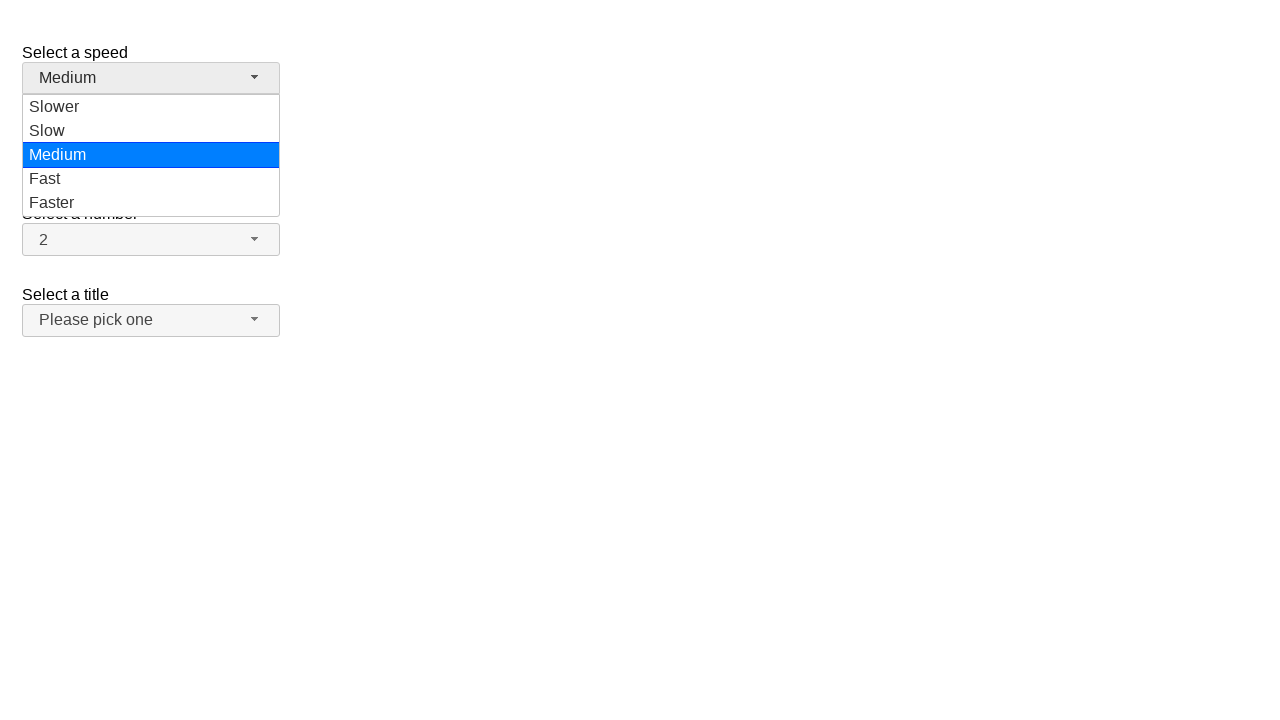

Selected 'Slower' option from Speed dropdown at (151, 107) on ul#speed-menu div[role='option']:has-text('Slower')
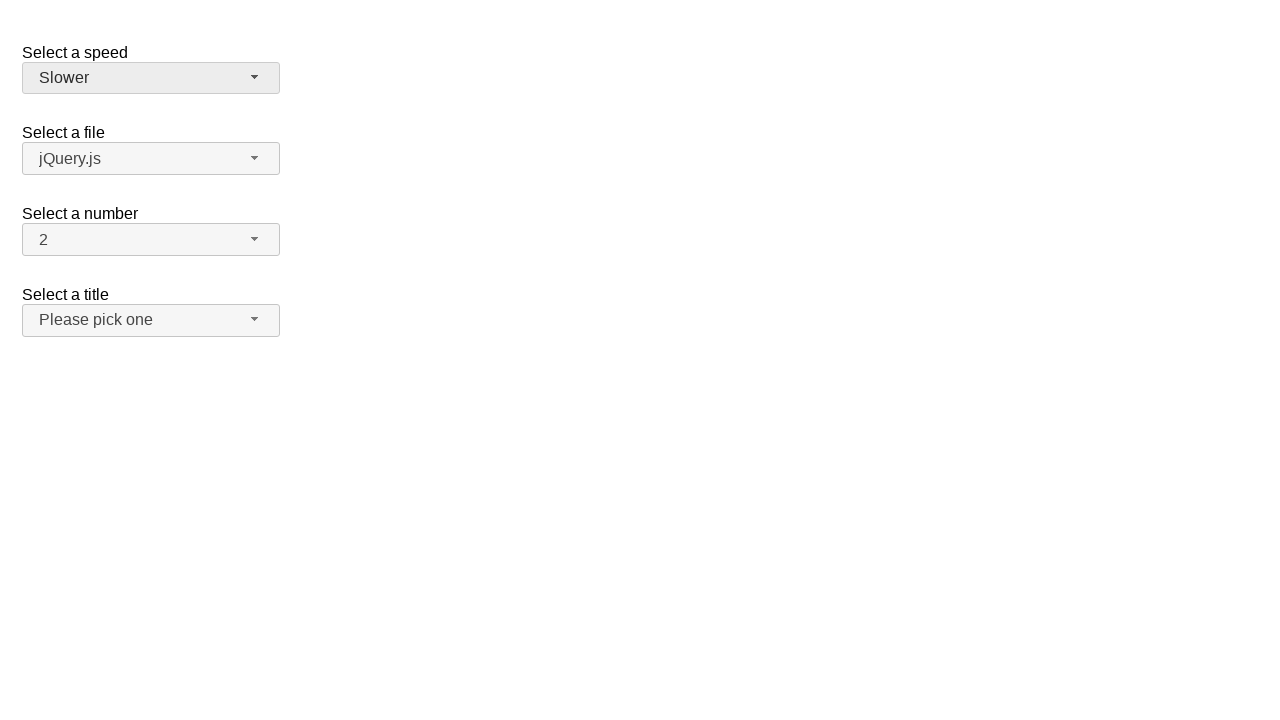

Clicked Speed dropdown button to open menu at (151, 78) on span#speed-button
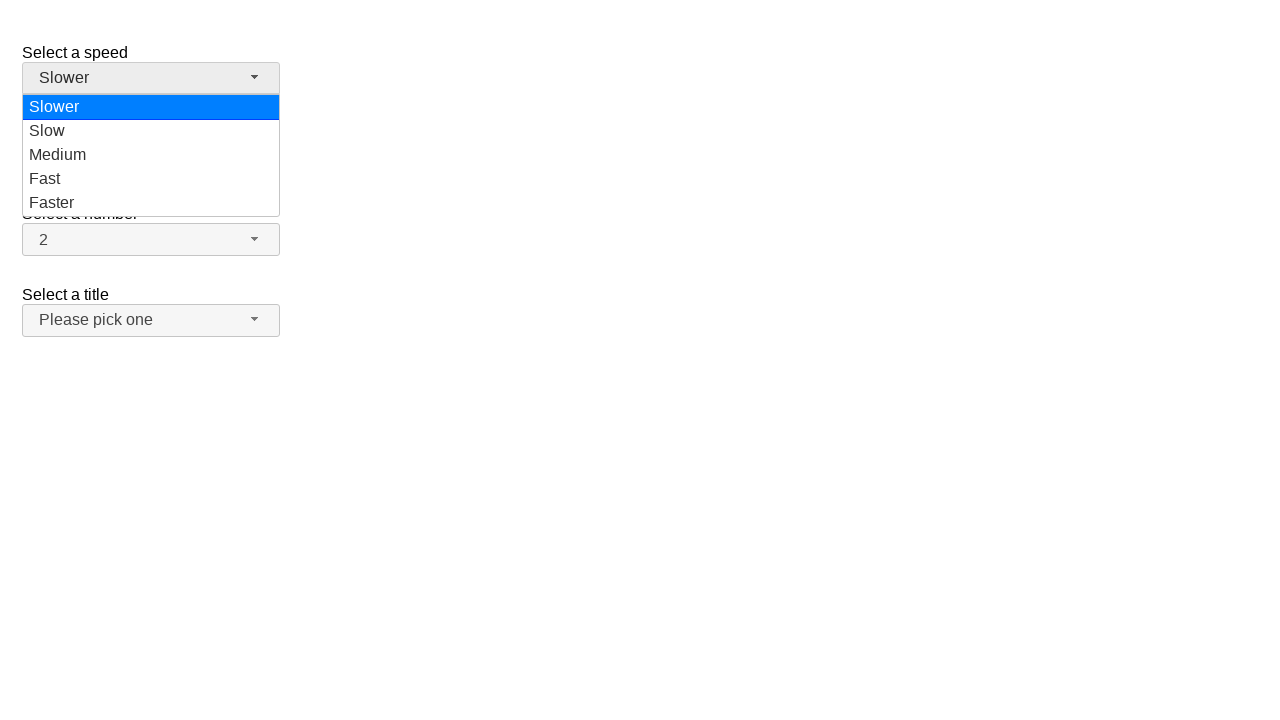

Speed dropdown menu options loaded
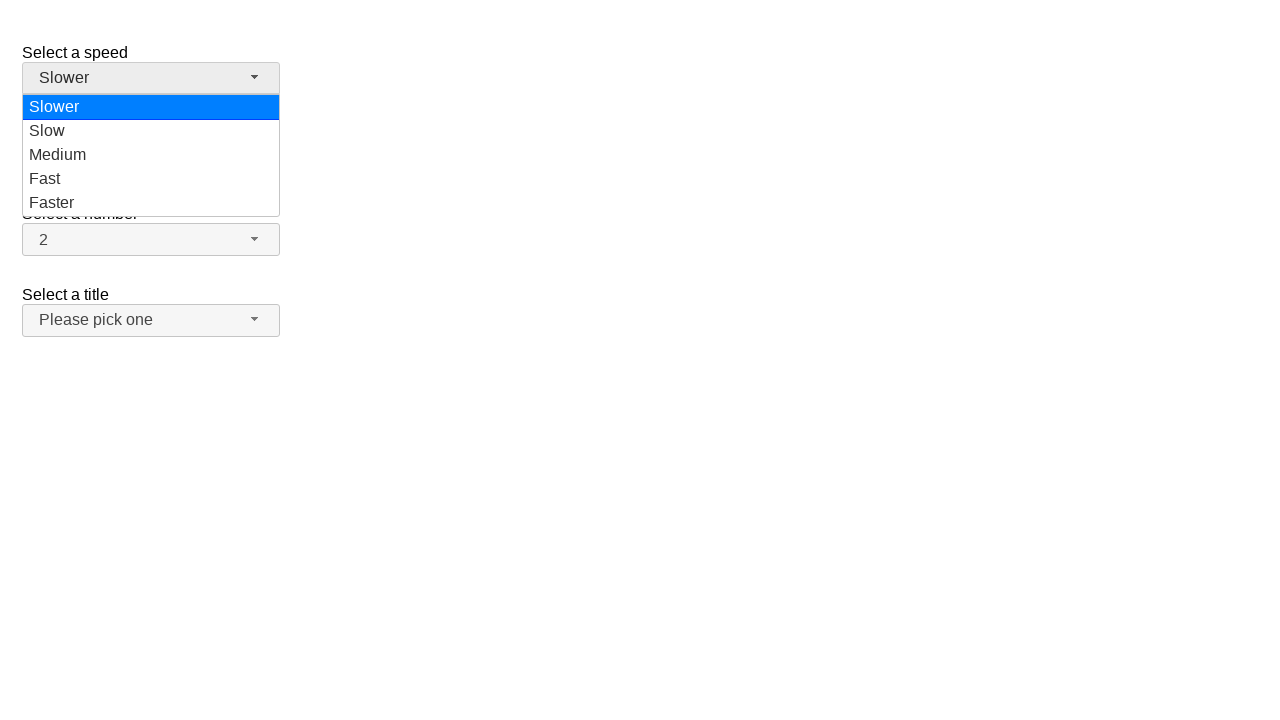

Selected 'Fast' option from Speed dropdown at (151, 179) on ul#speed-menu div[role='option']:has-text('Fast')
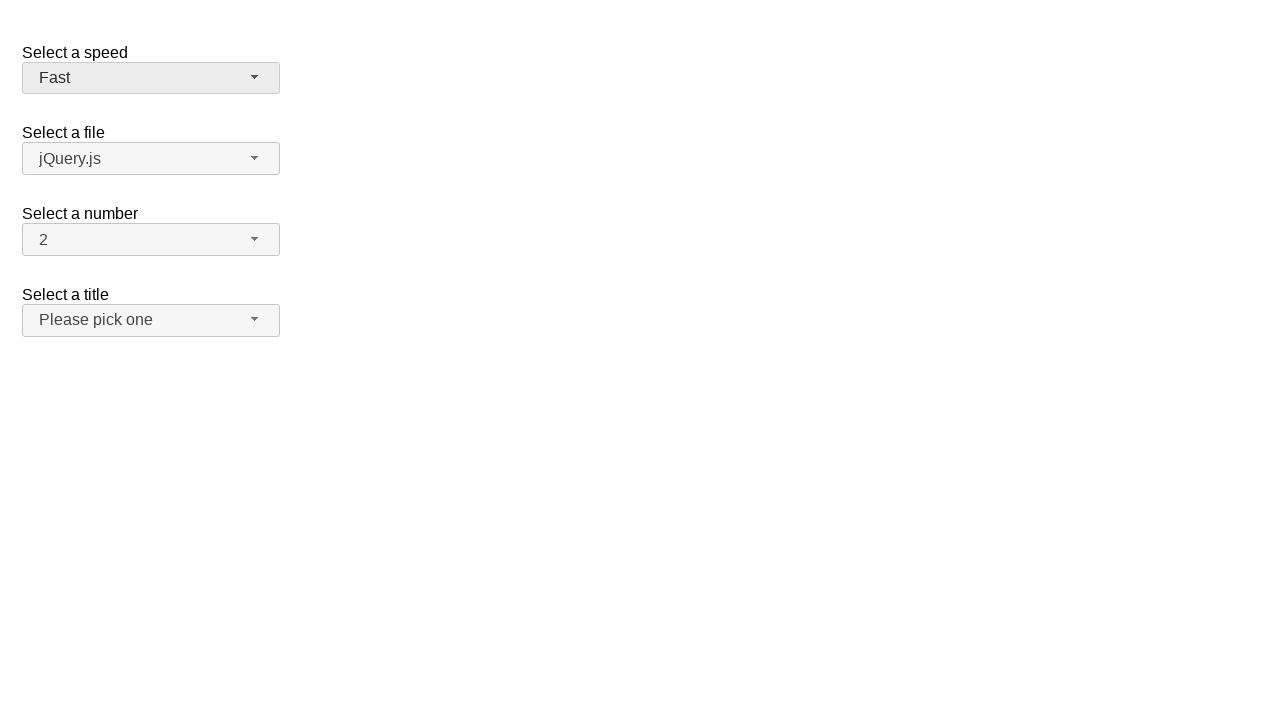

Clicked Speed dropdown button to open menu at (151, 78) on span#speed-button
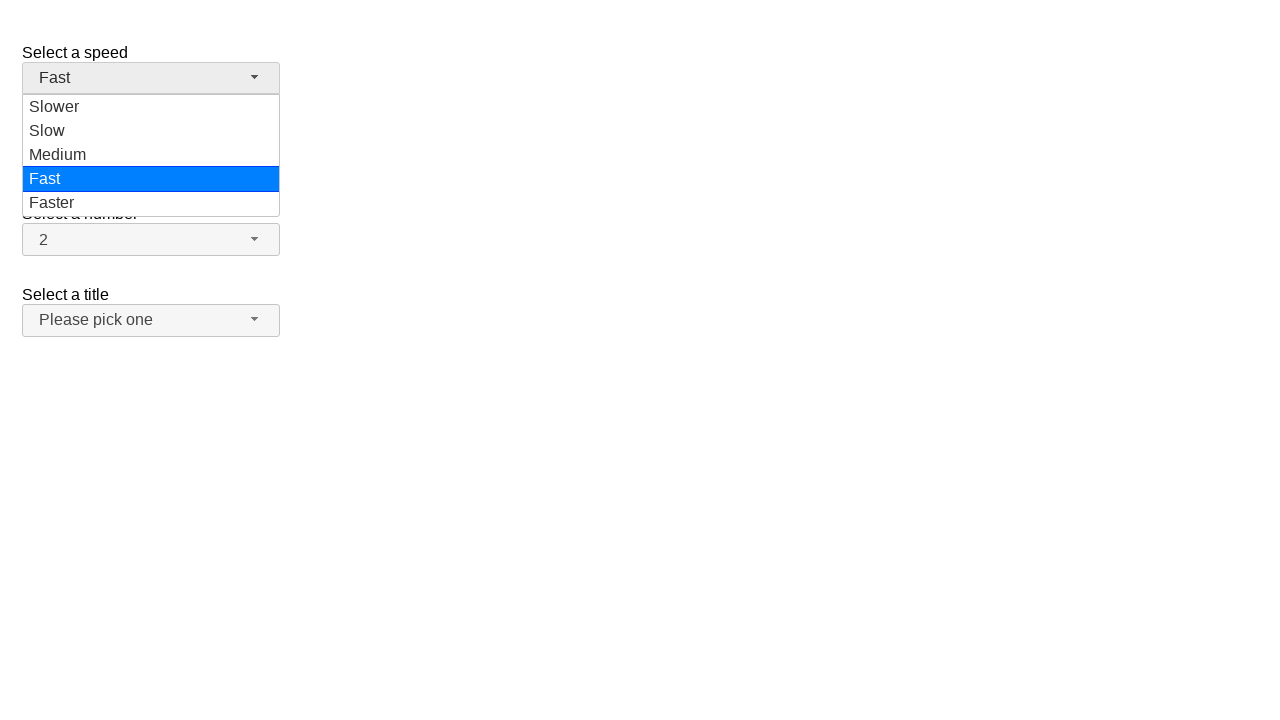

Speed dropdown menu options loaded
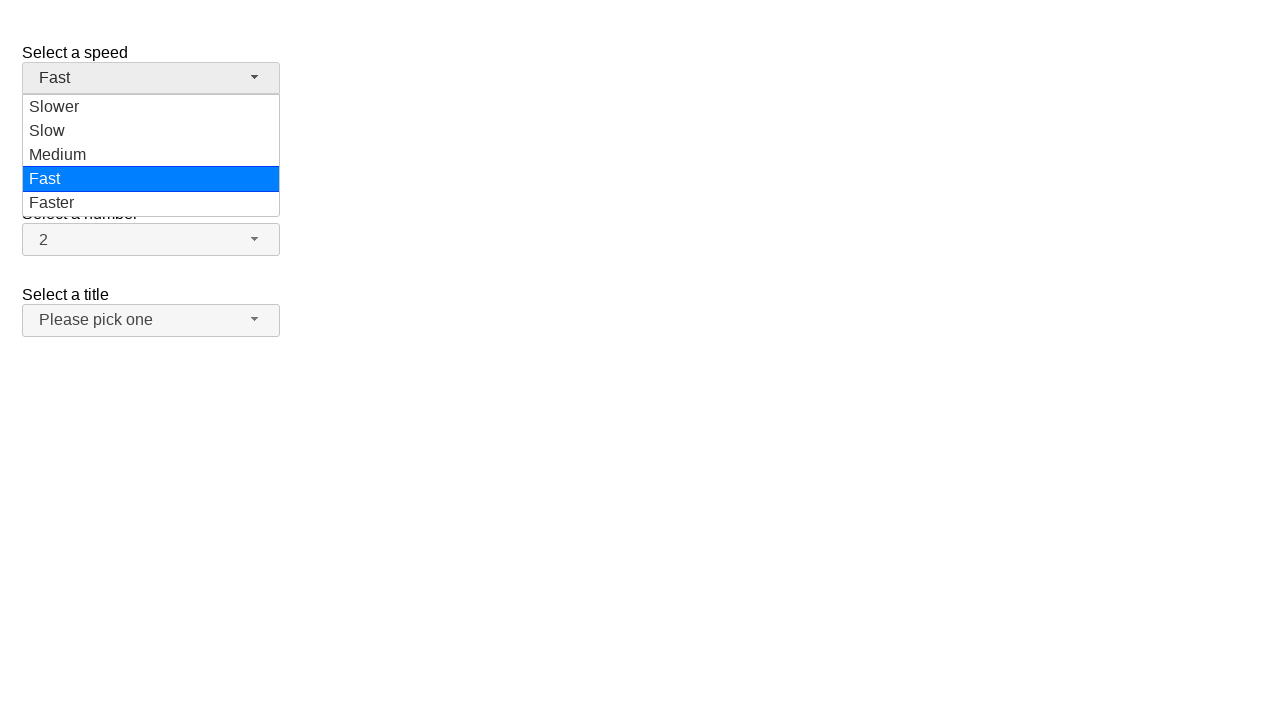

Selected 'Slow' option from Speed dropdown at (151, 107) on ul#speed-menu div[role='option']:has-text('Slow')
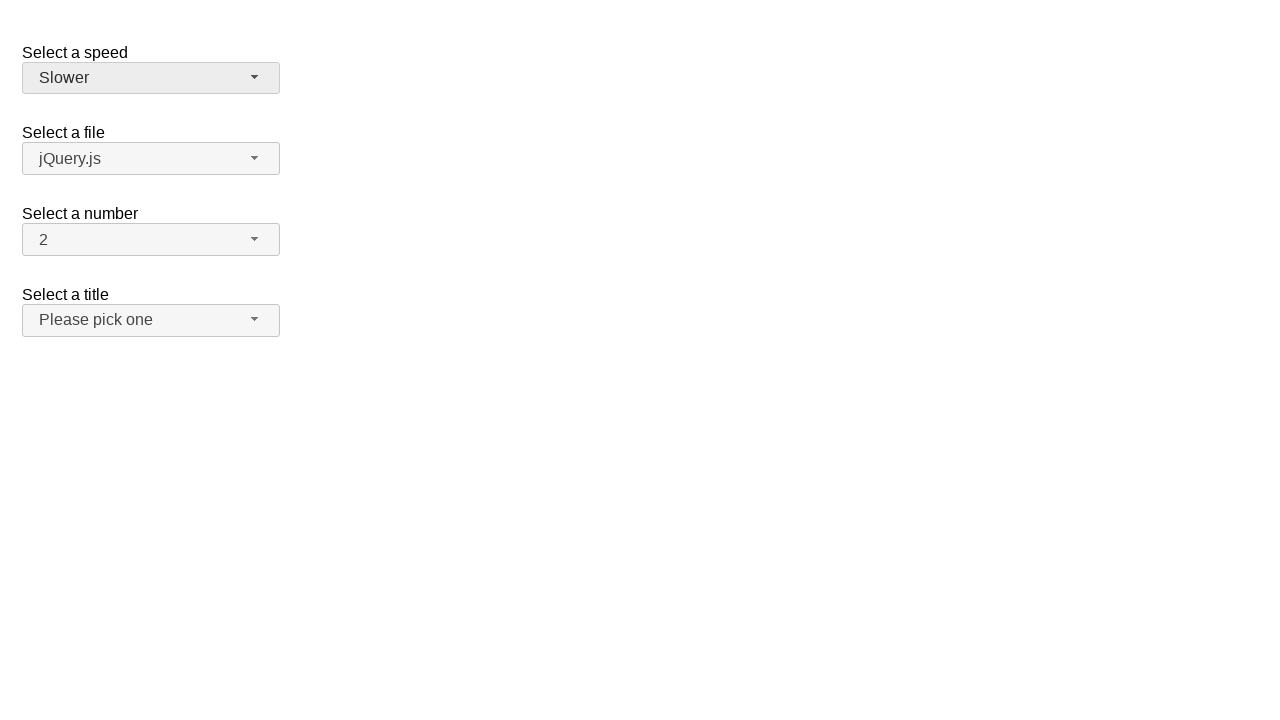

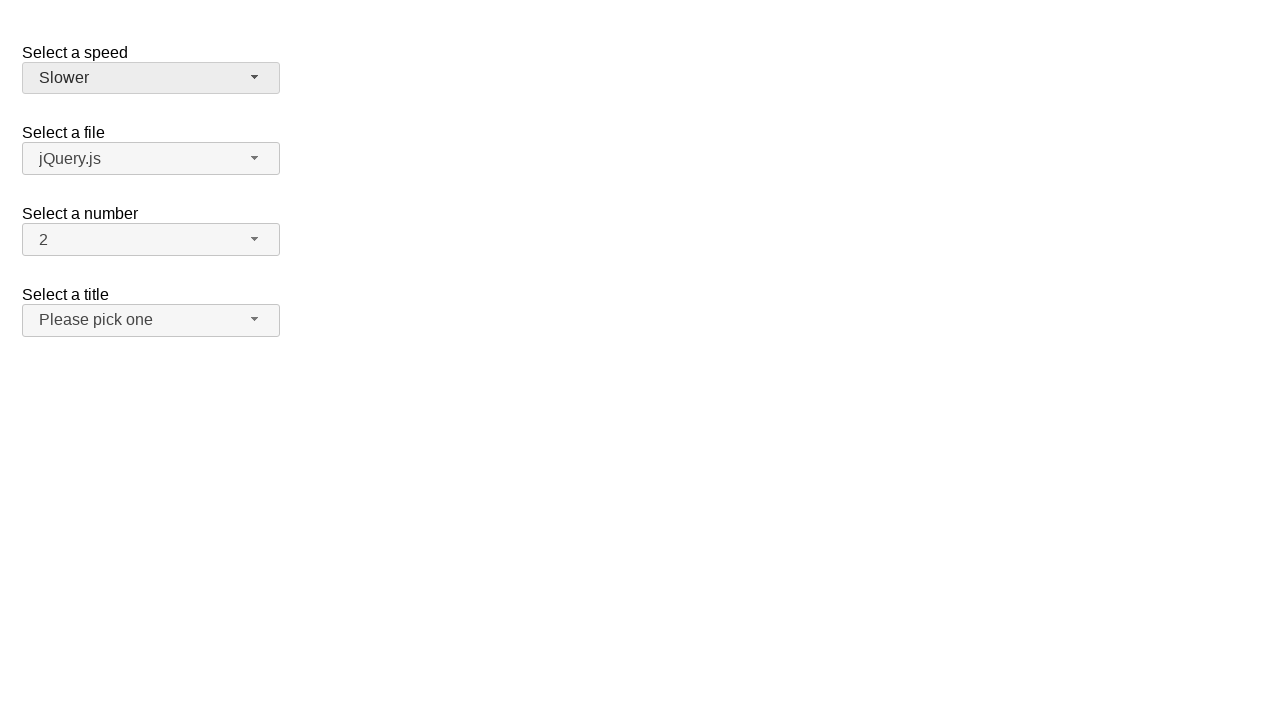